Tests that edits are saved when the input loses focus (blur event).

Starting URL: https://demo.playwright.dev/todomvc

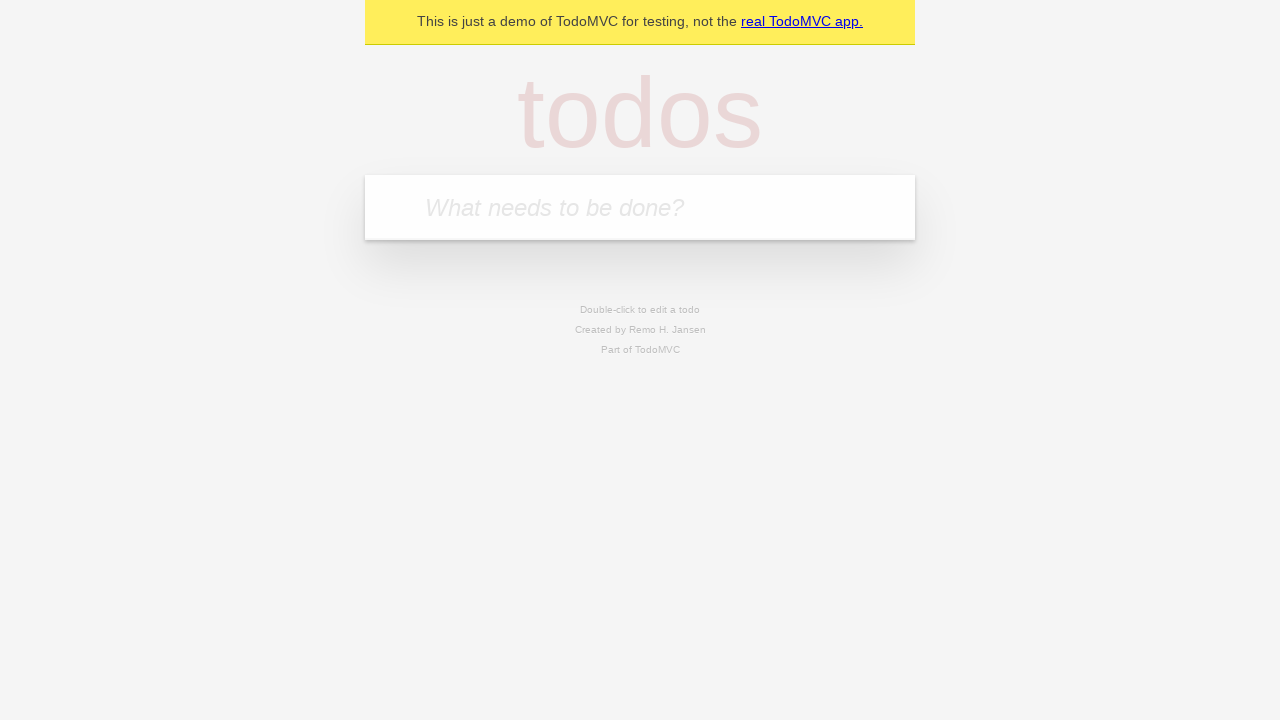

Filled first todo input with 'buy some cheese' on internal:attr=[placeholder="What needs to be done?"i]
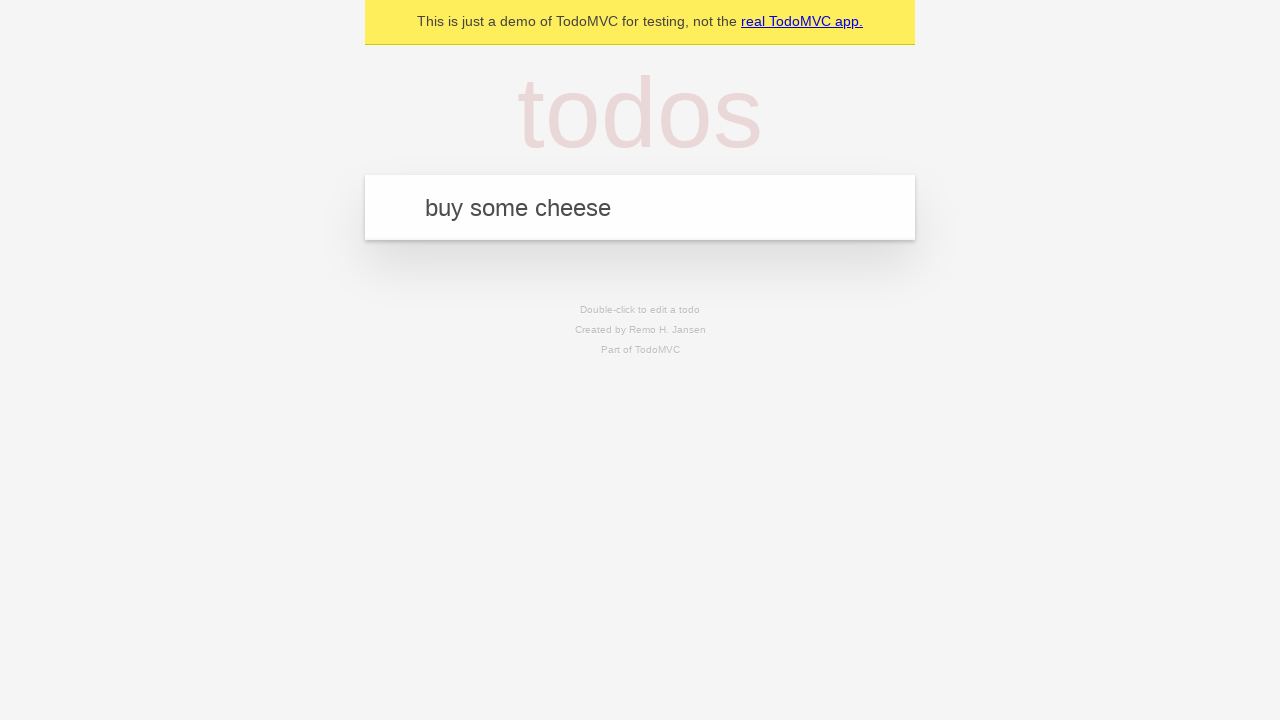

Pressed Enter to create first todo on internal:attr=[placeholder="What needs to be done?"i]
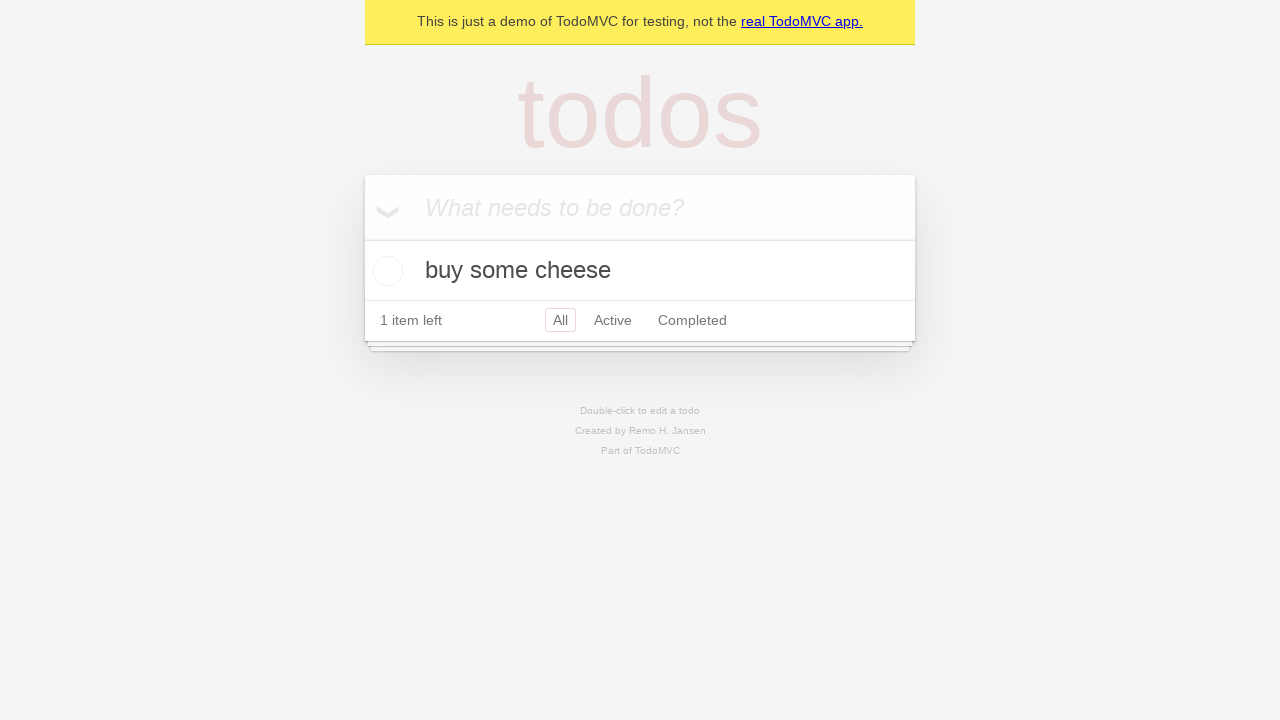

Filled second todo input with 'feed the cat' on internal:attr=[placeholder="What needs to be done?"i]
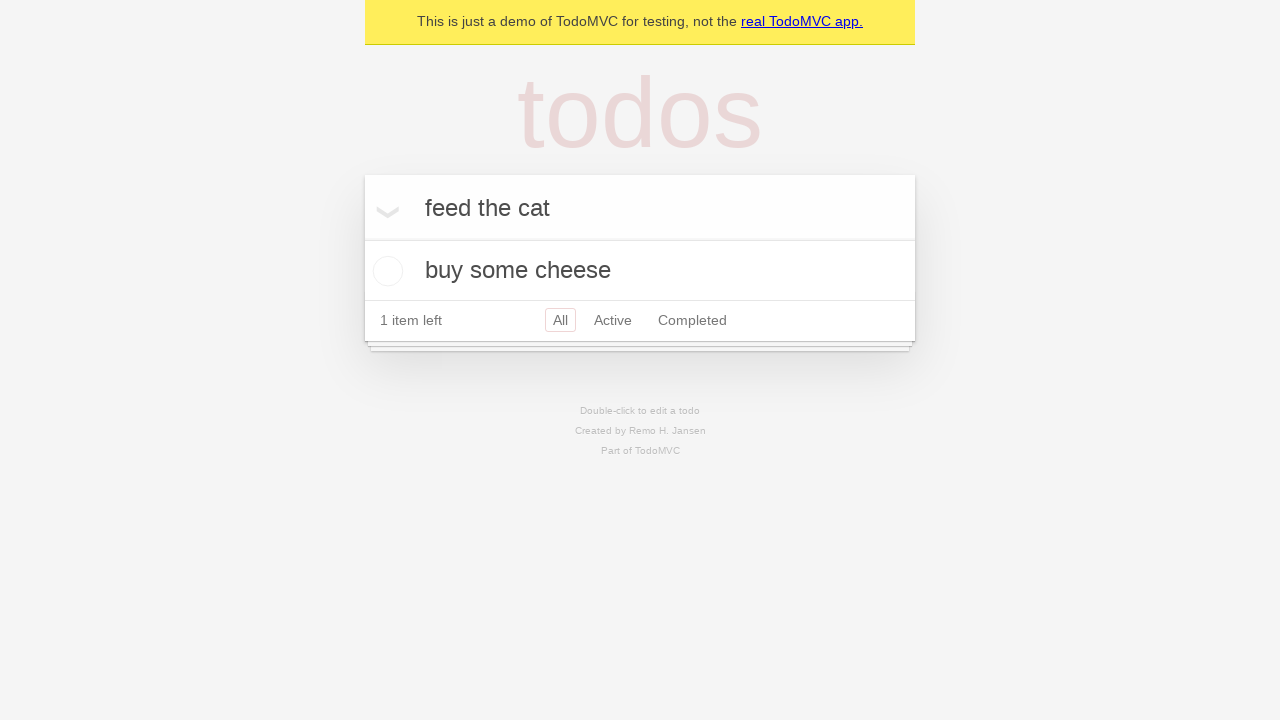

Pressed Enter to create second todo on internal:attr=[placeholder="What needs to be done?"i]
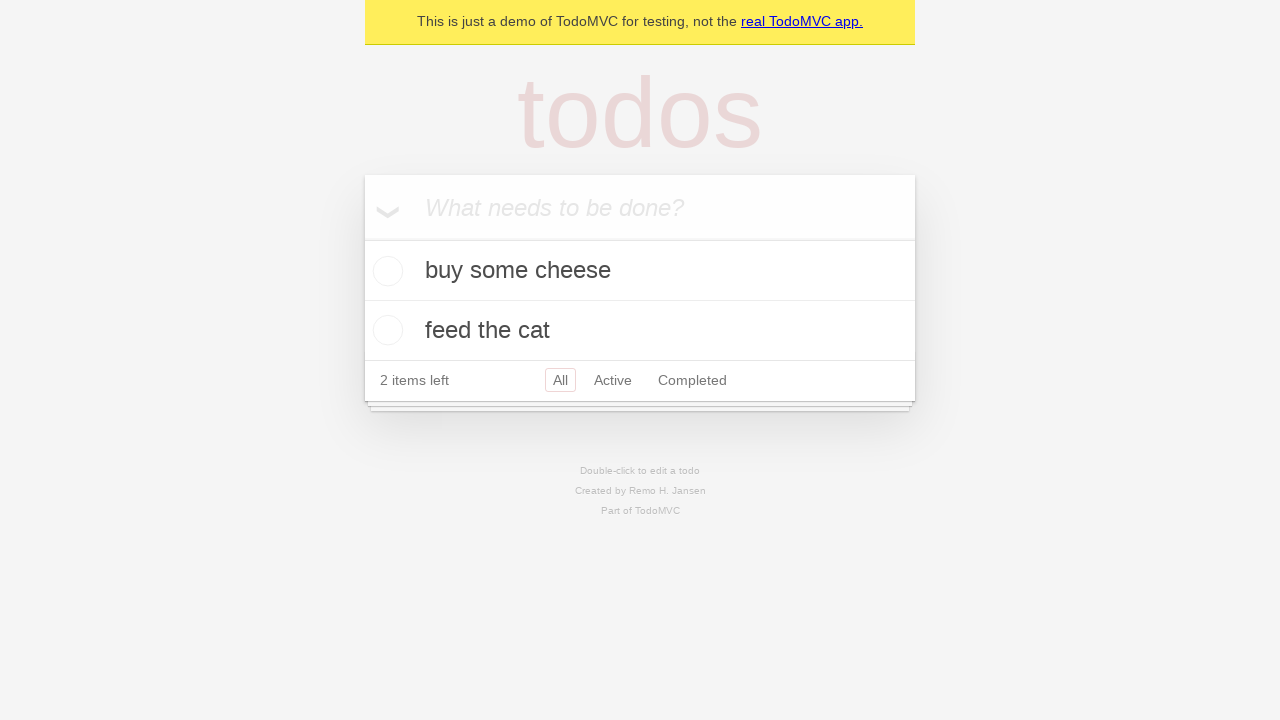

Filled third todo input with 'book a doctors appointment' on internal:attr=[placeholder="What needs to be done?"i]
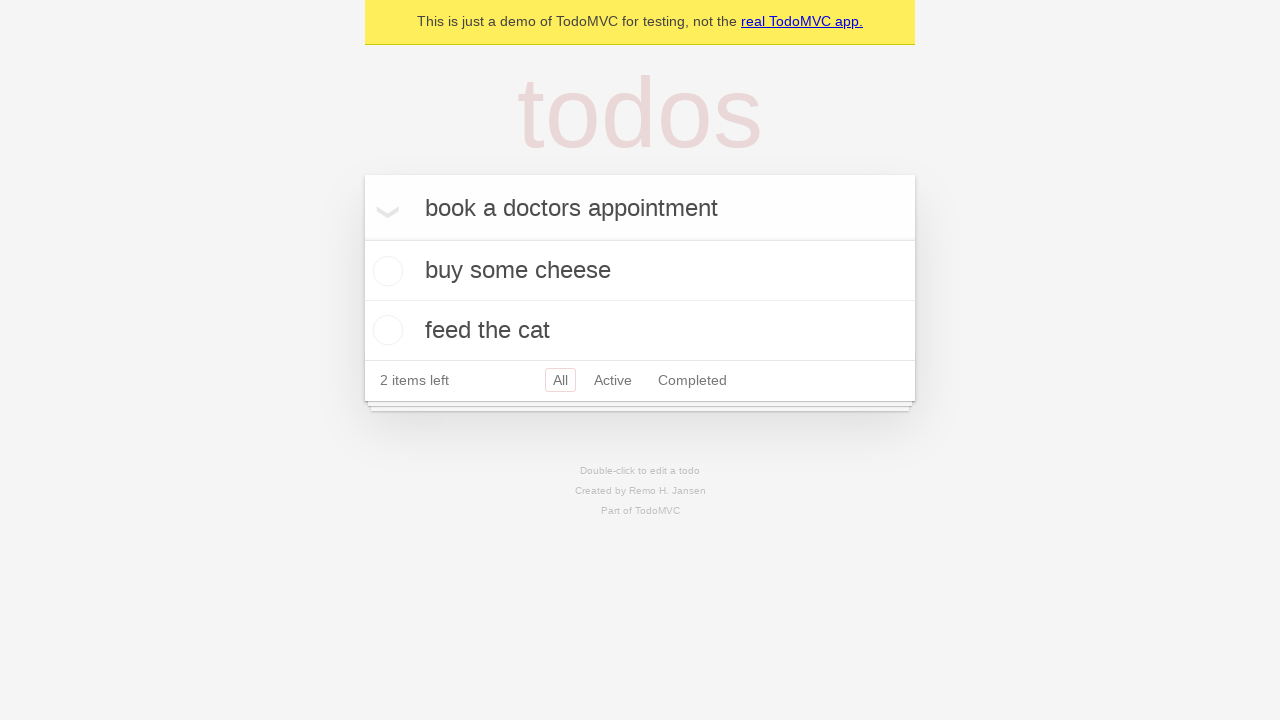

Pressed Enter to create third todo on internal:attr=[placeholder="What needs to be done?"i]
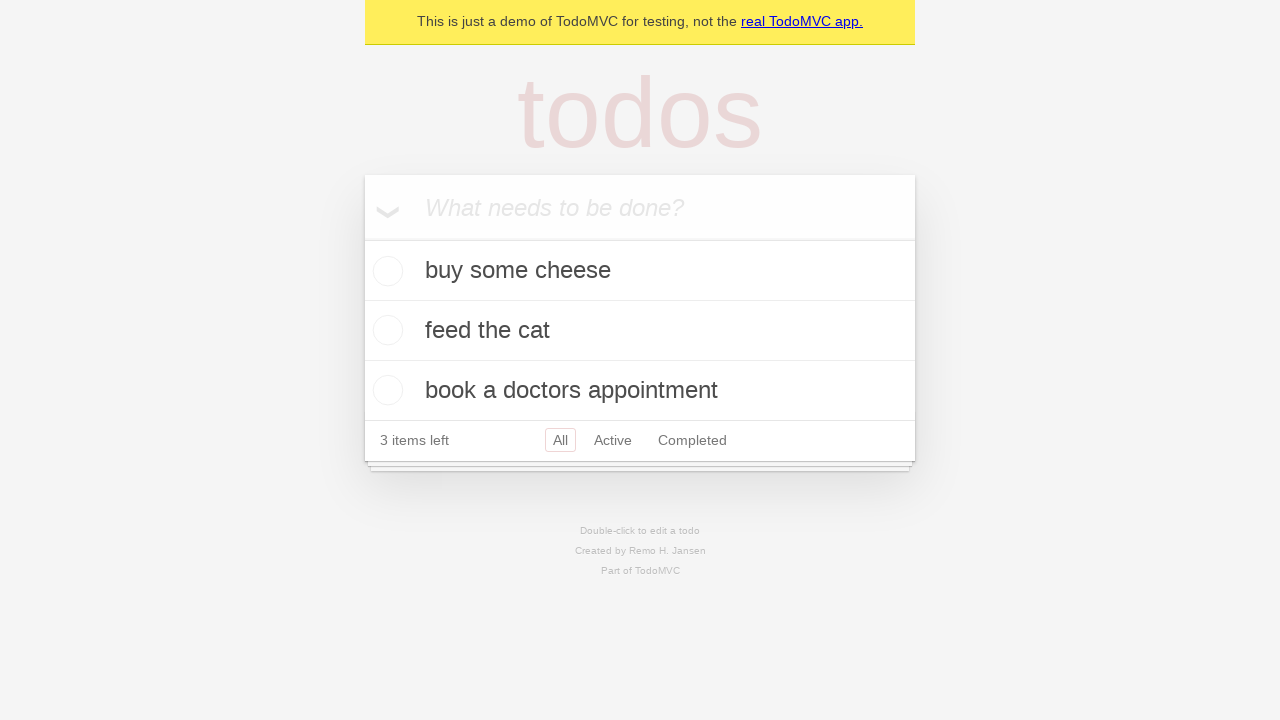

Double-clicked second todo to enter edit mode at (640, 331) on [data-testid='todo-item'] >> nth=1
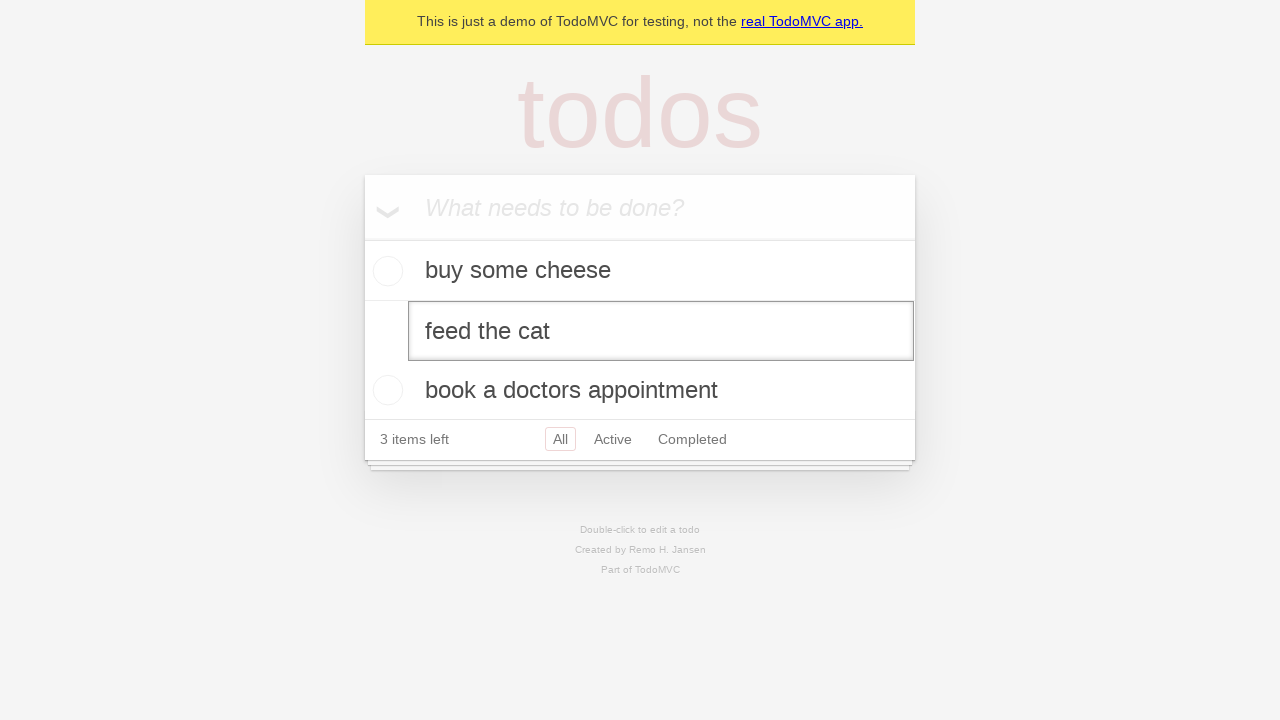

Filled edit textbox with 'buy some sausages' on [data-testid='todo-item'] >> nth=1 >> internal:role=textbox[name="Edit"i]
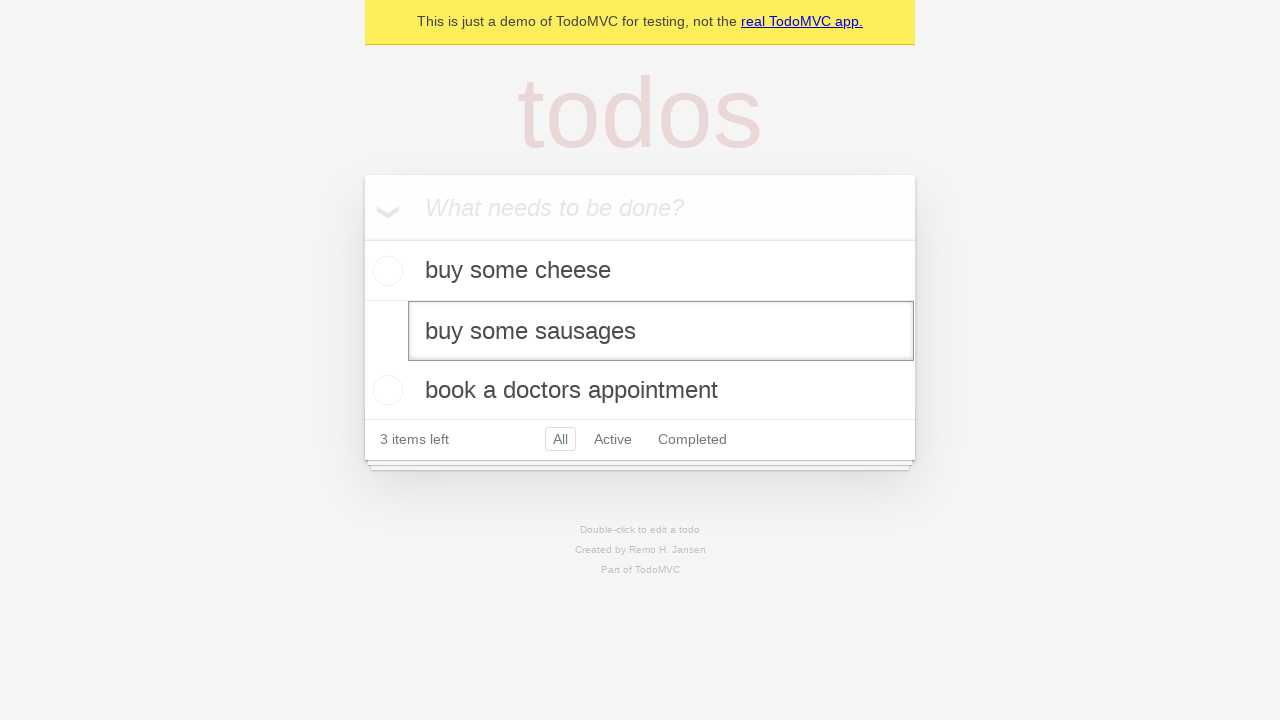

Dispatched blur event on edit textbox to trigger save
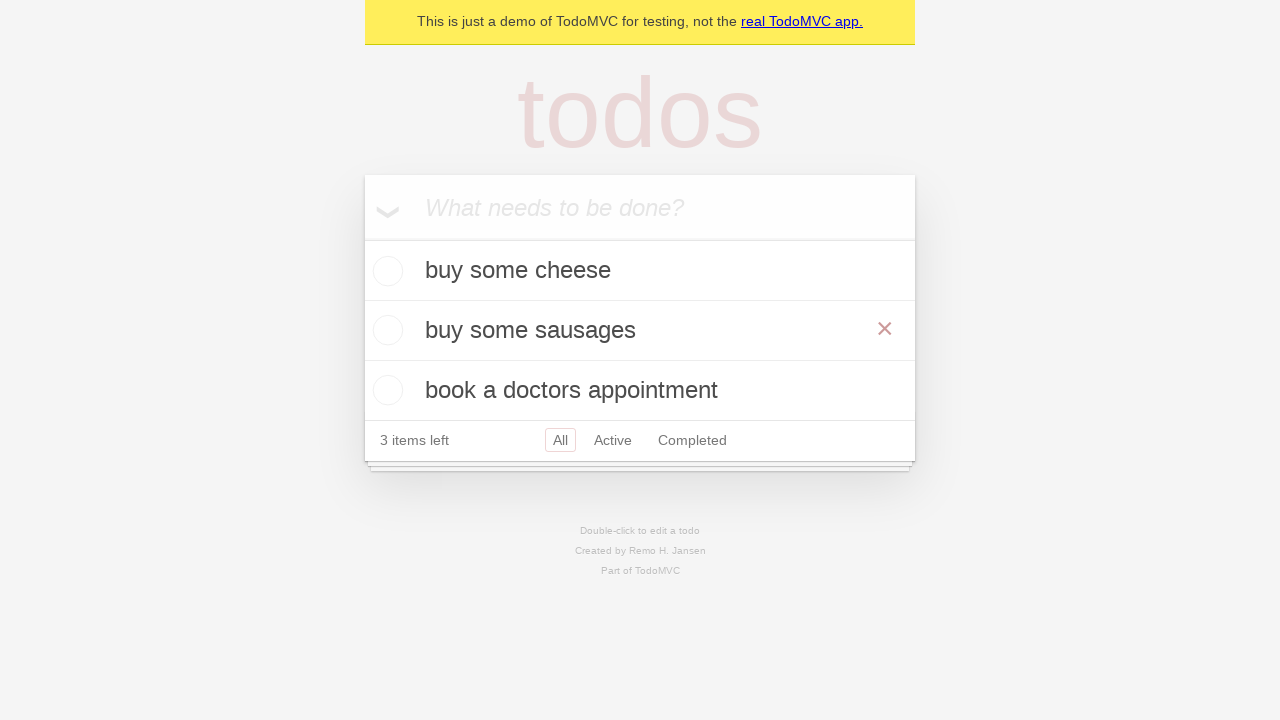

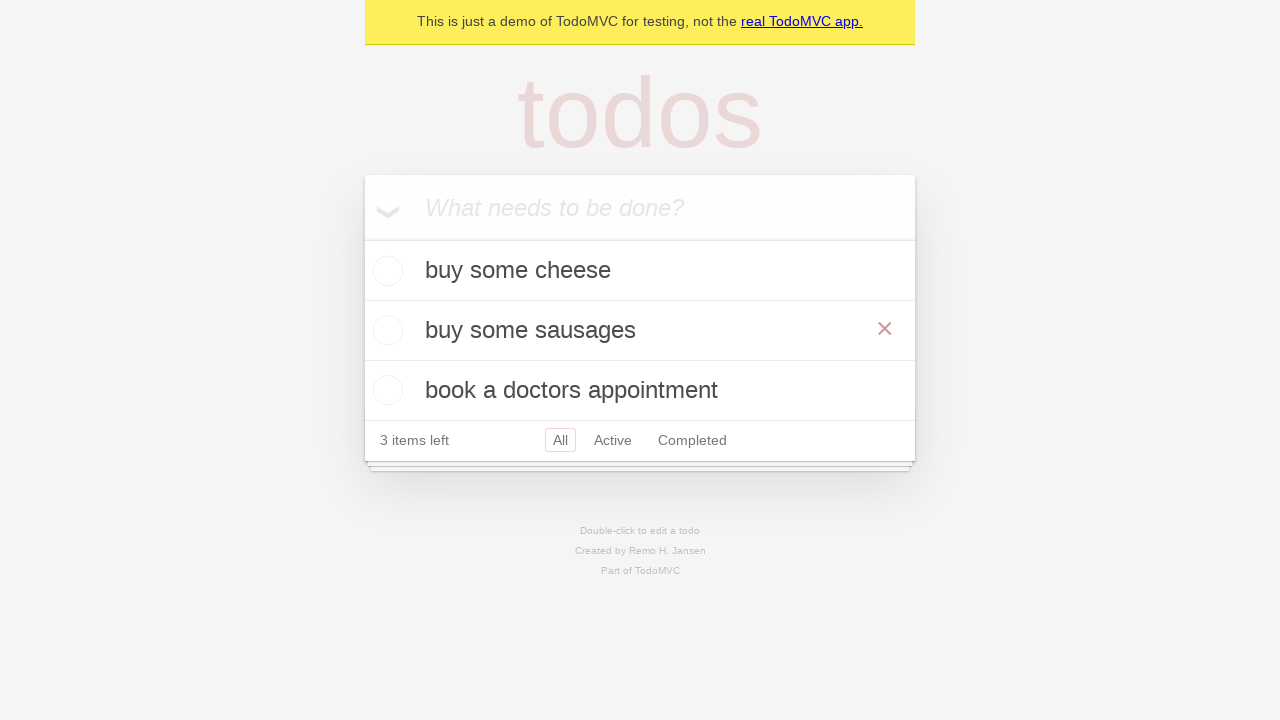